Navigates to GitHub homepage (executed 3 times based on invocationCount)

Starting URL: https://github.com/

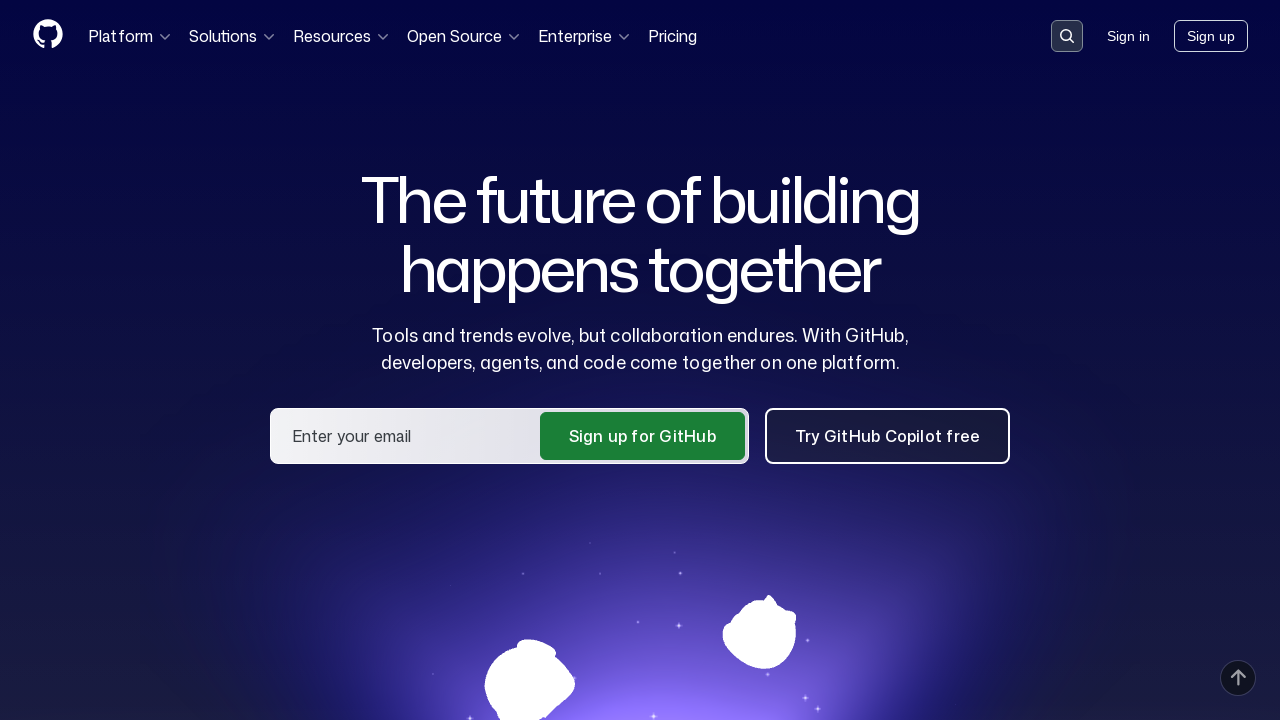

Navigated to GitHub homepage
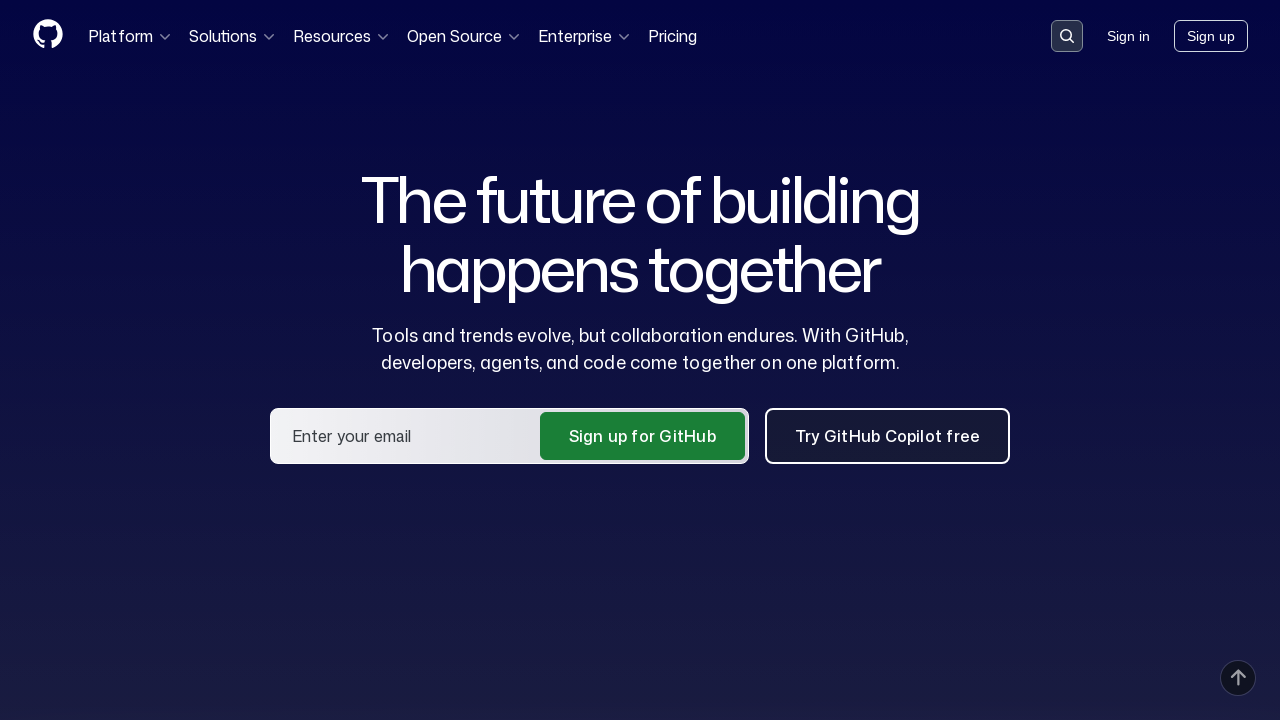

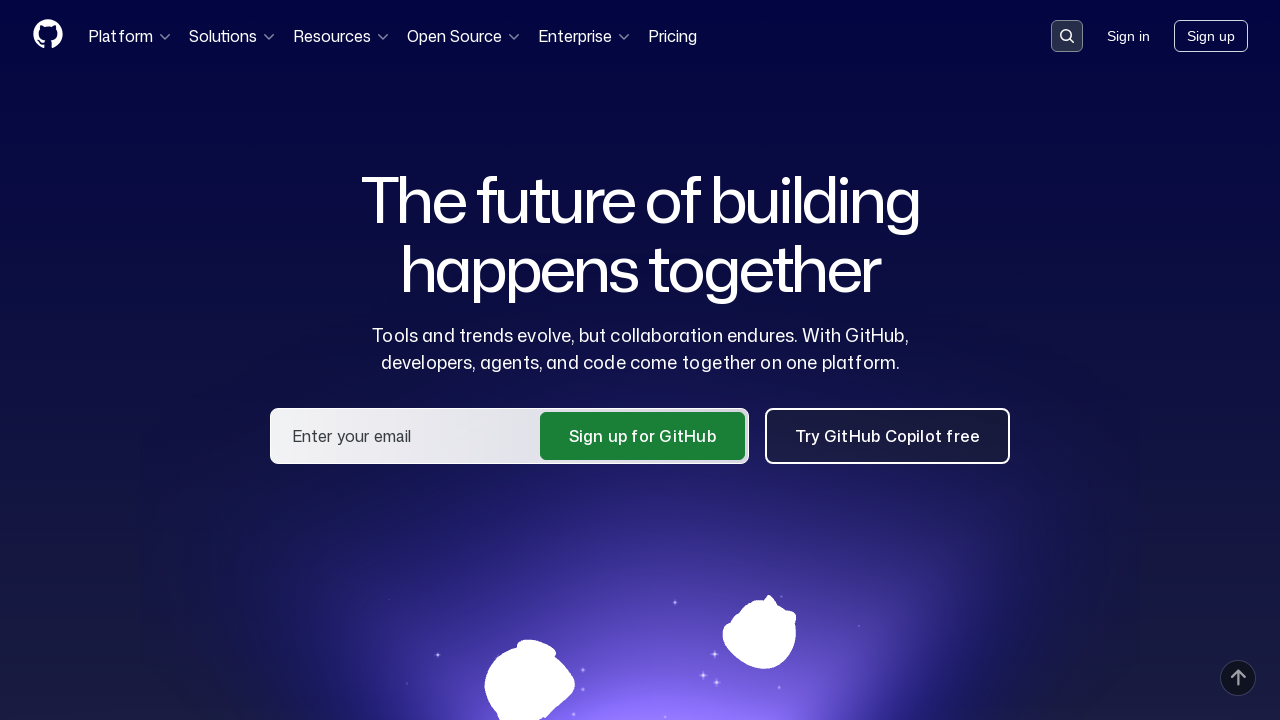